Tests dynamic control visibility by clicking Remove button to make checkbox disappear, verifying the "It's gone!" message, then clicking Add button to make checkbox reappear, and verifying the "It's back!" message.

Starting URL: http://the-internet.herokuapp.com/dynamic_controls

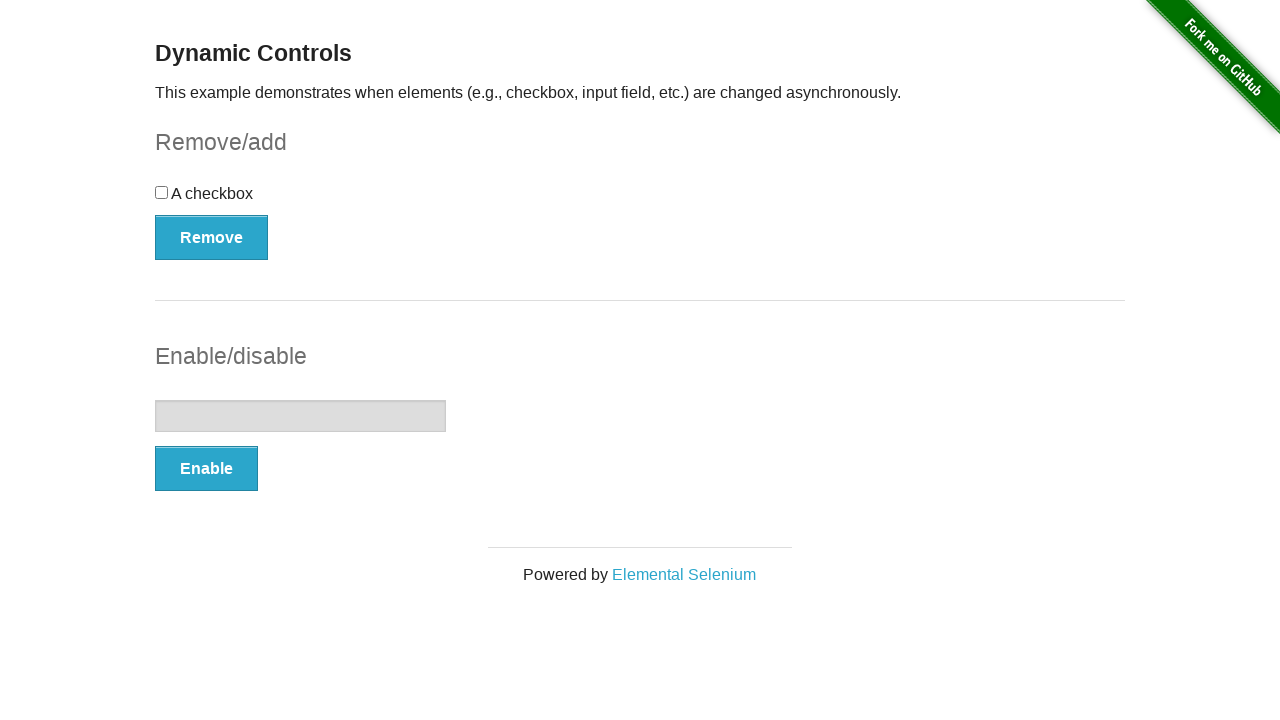

Clicked Remove button to hide checkbox at (212, 237) on button:has-text('Remove')
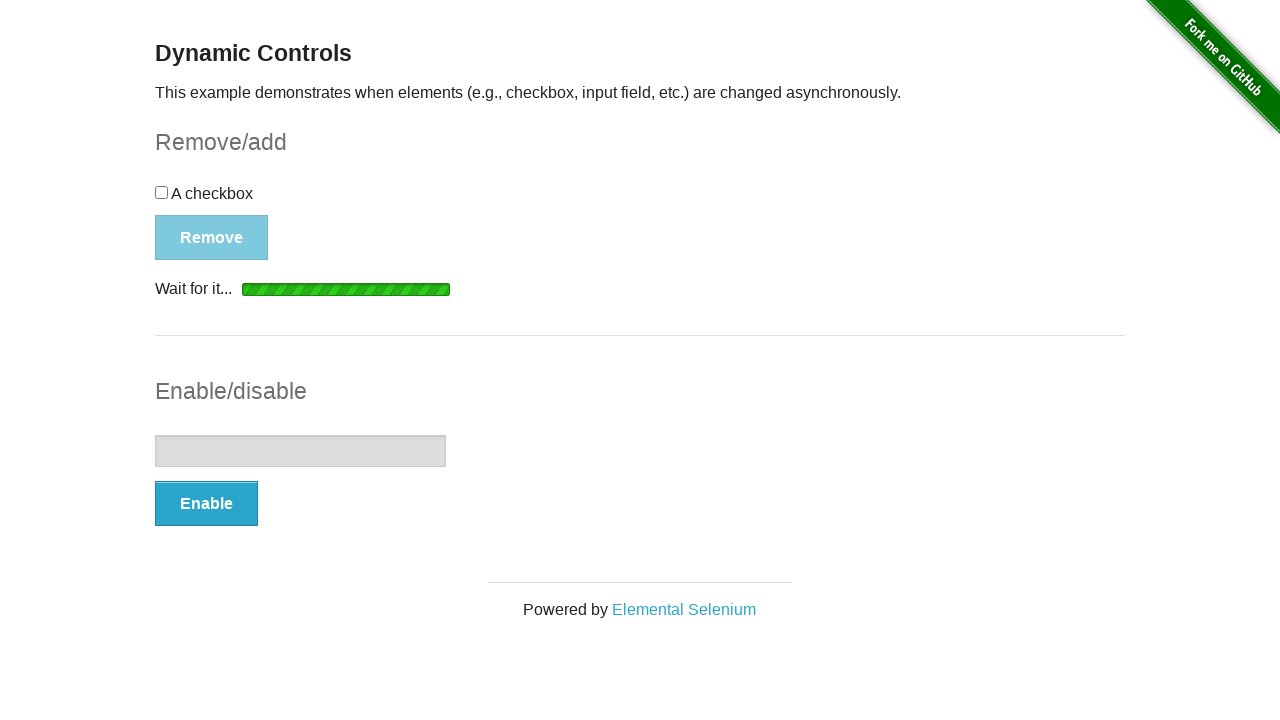

Checkbox disappeared after clicking Remove
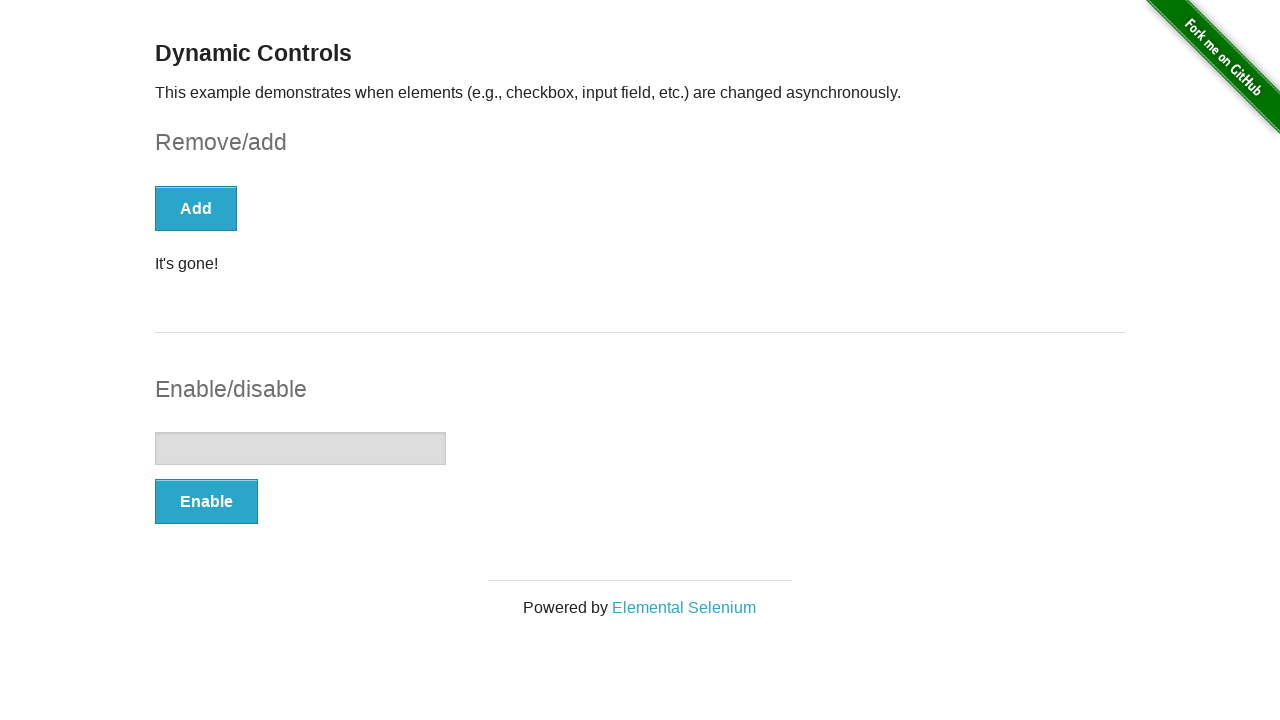

Message element became visible
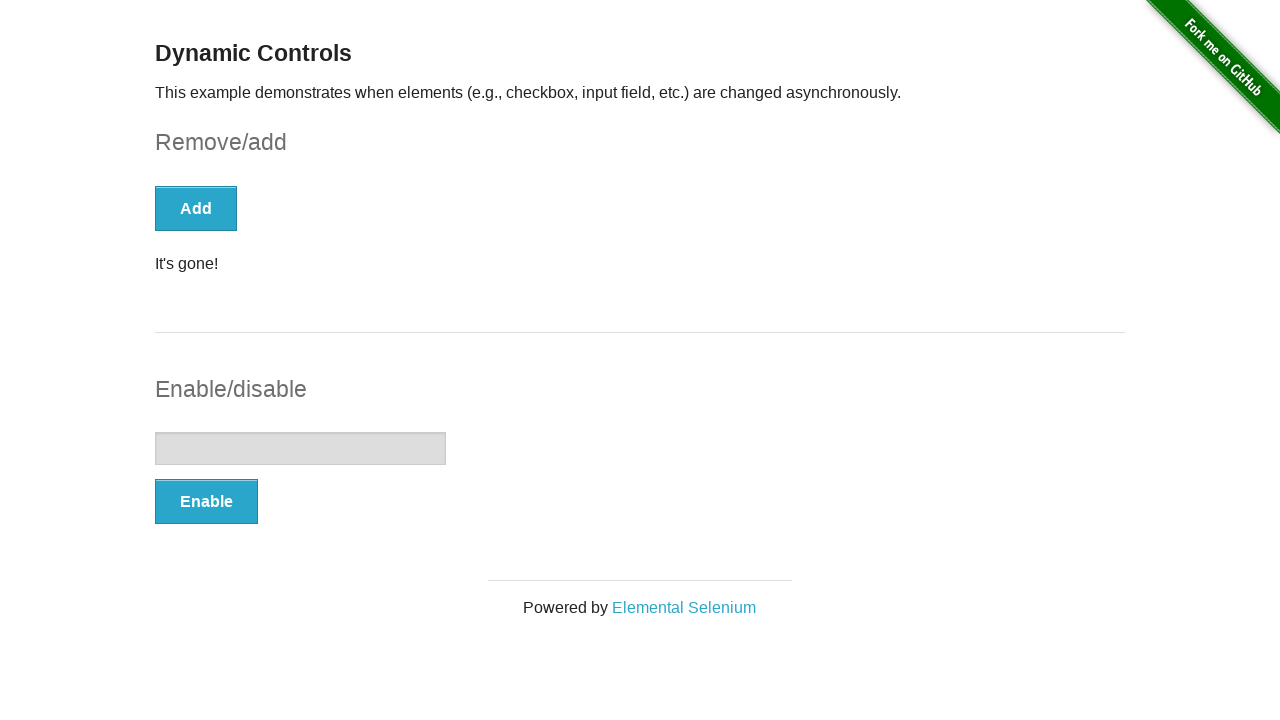

Verified message displays 'It's gone!'
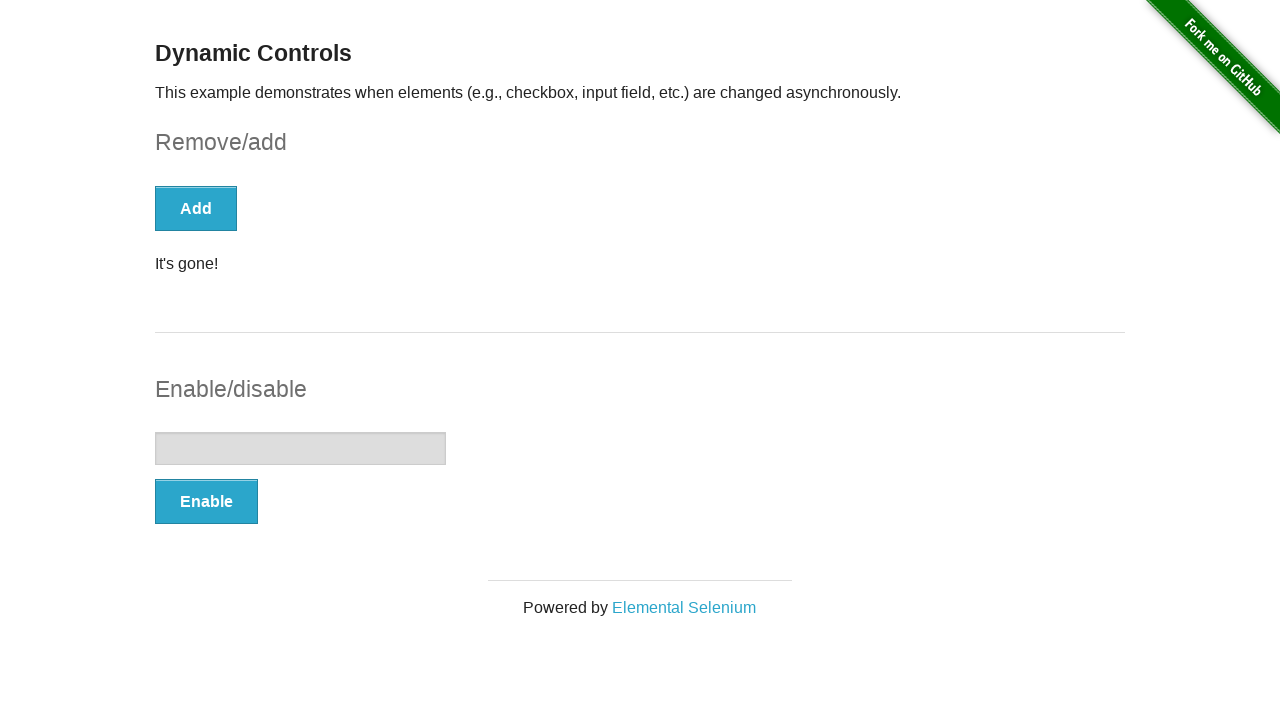

Clicked Add button to restore checkbox at (196, 208) on button:has-text('Add')
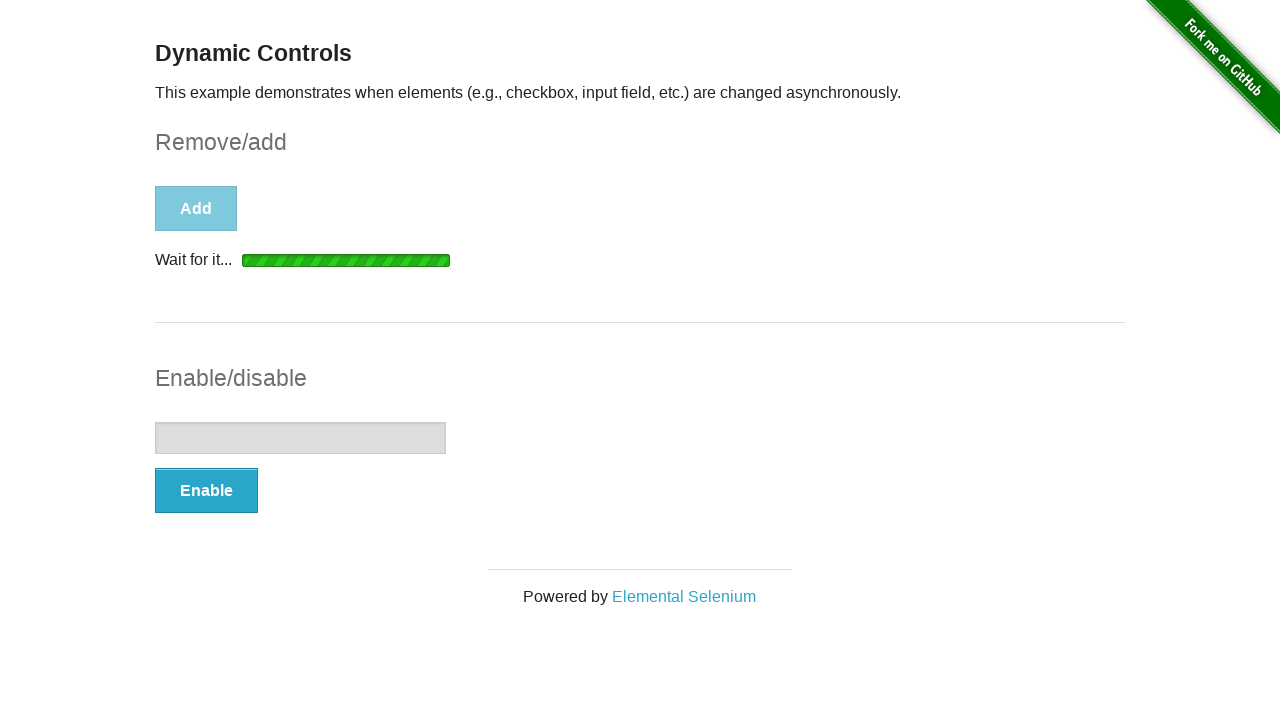

Checkbox reappeared after clicking Add
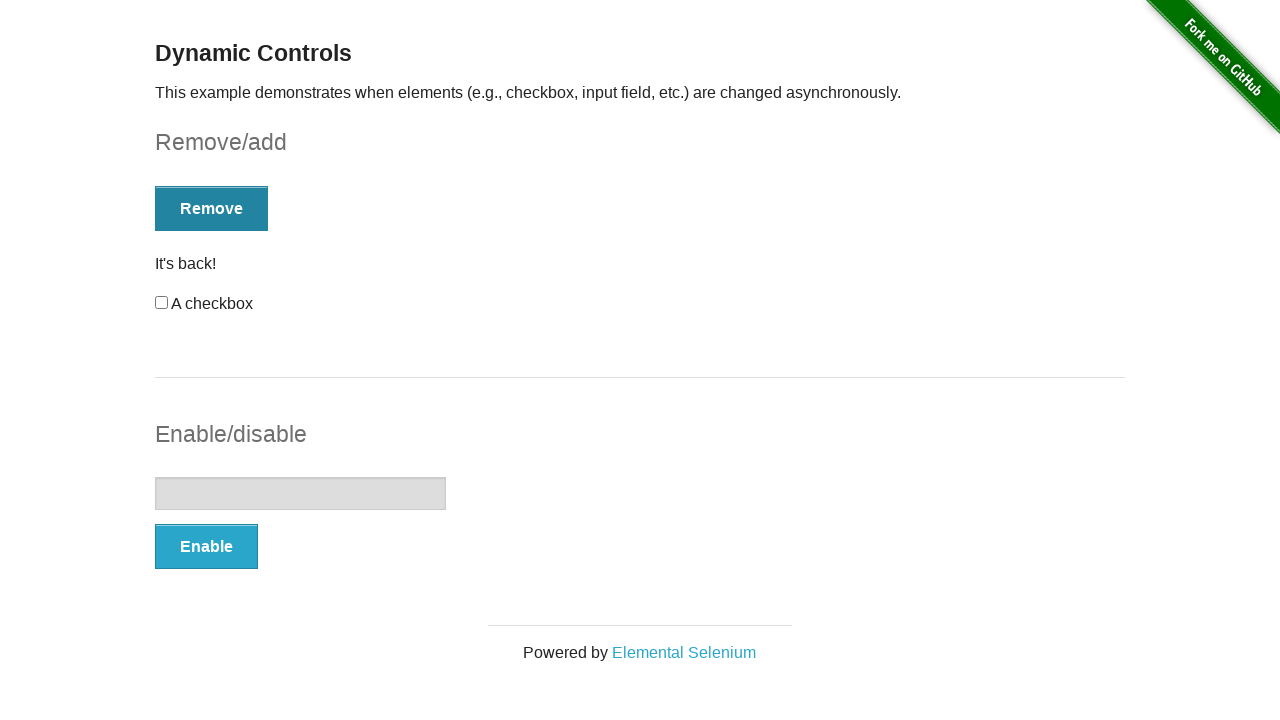

Message element is visible
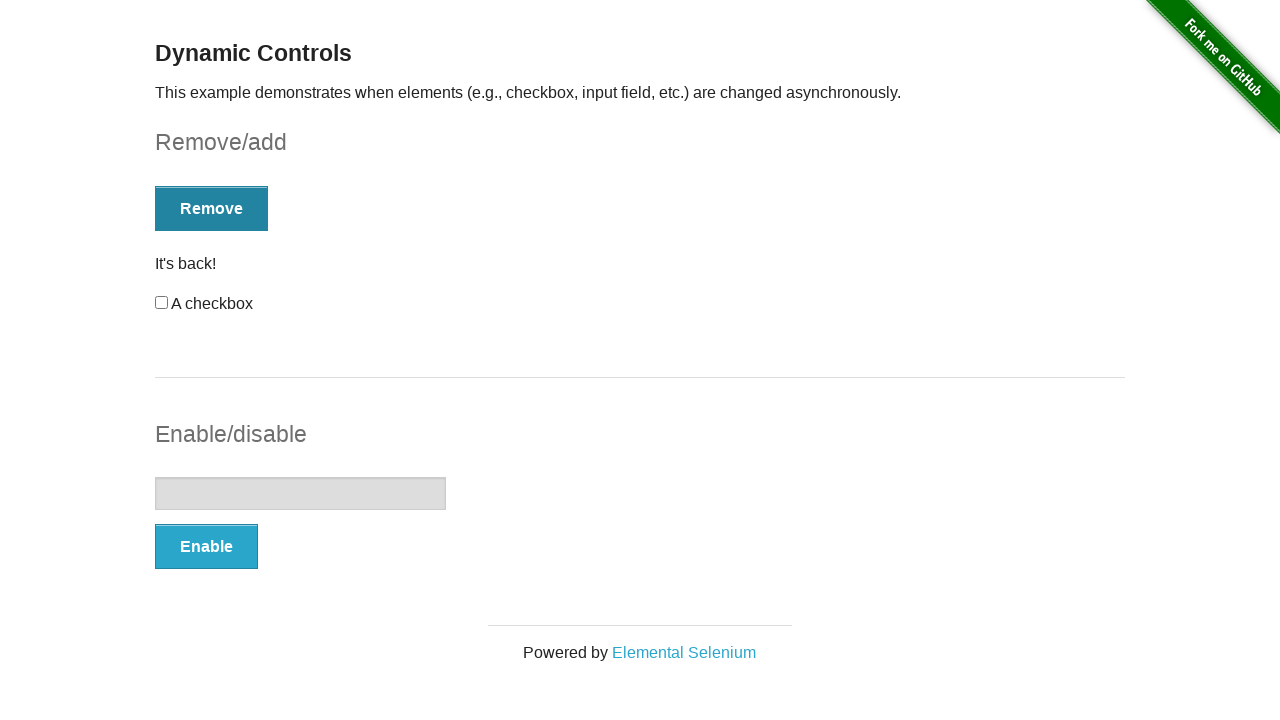

Verified message displays 'It's back!'
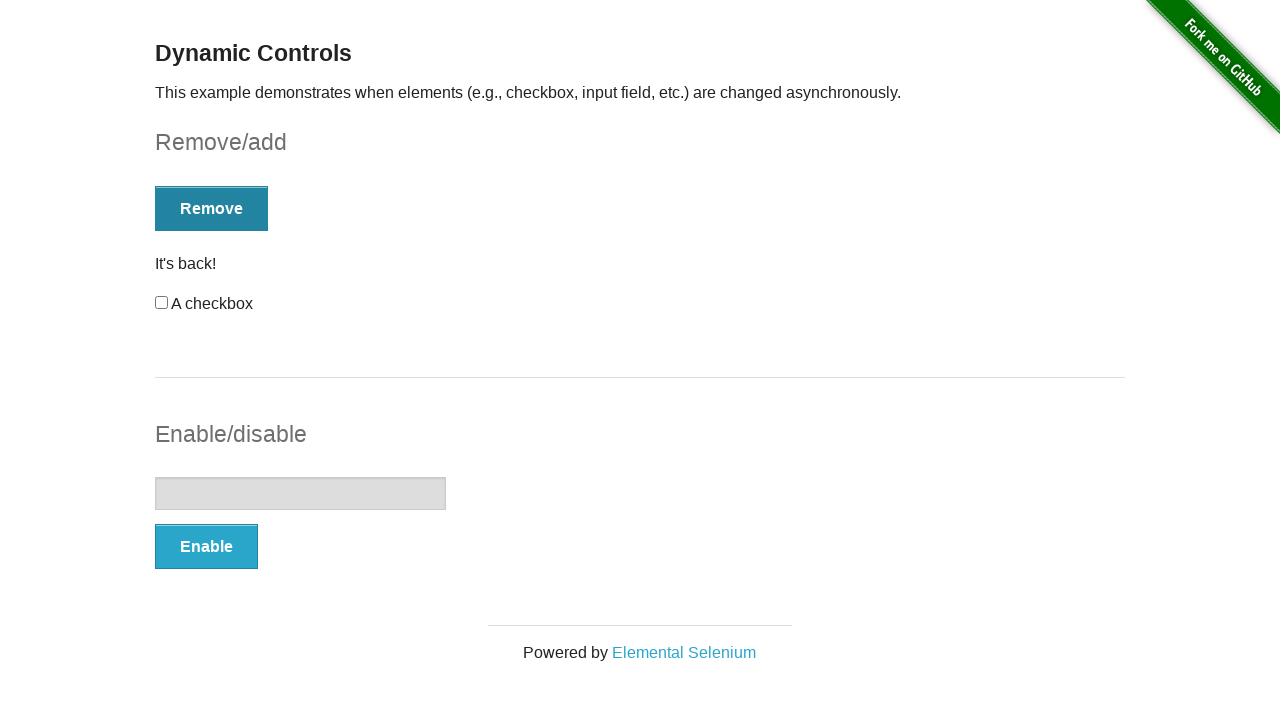

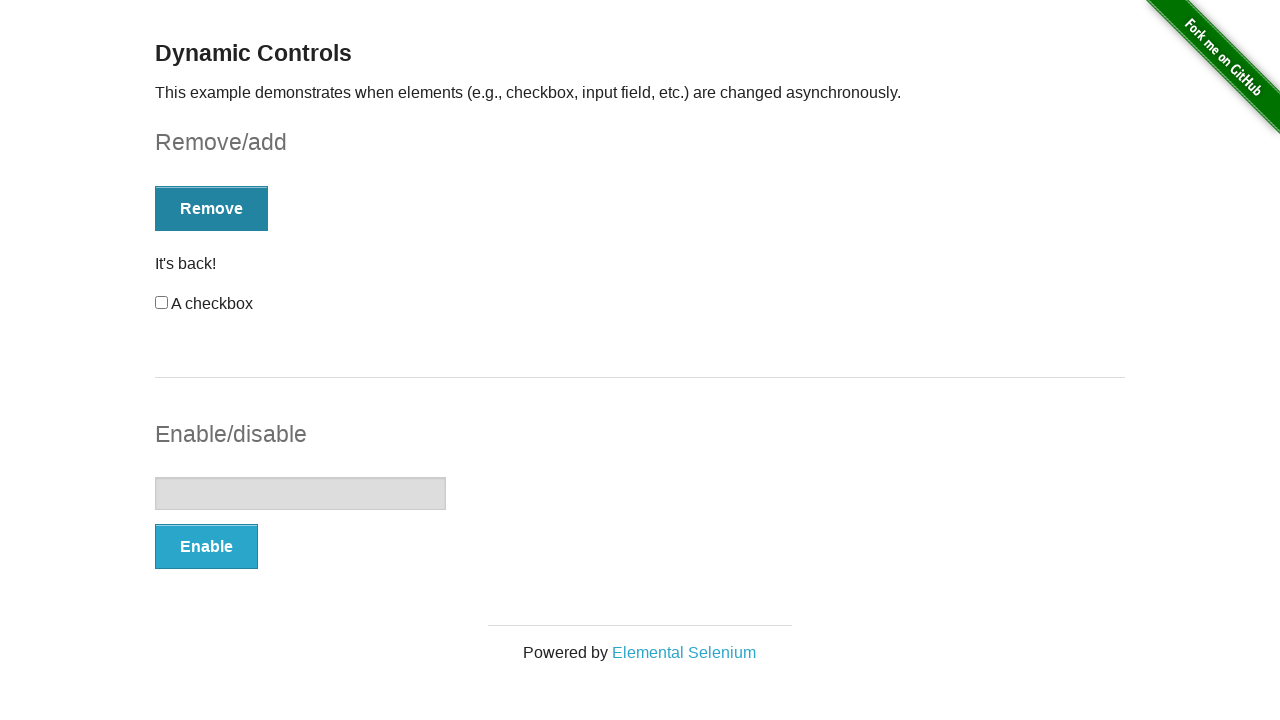